Tests the Practice Form on demoqa.com by navigating to the Forms section, opening the Practice Form, and filling out personal information fields including first name, last name, email, mobile number, and gender selection.

Starting URL: https://demoqa.com/

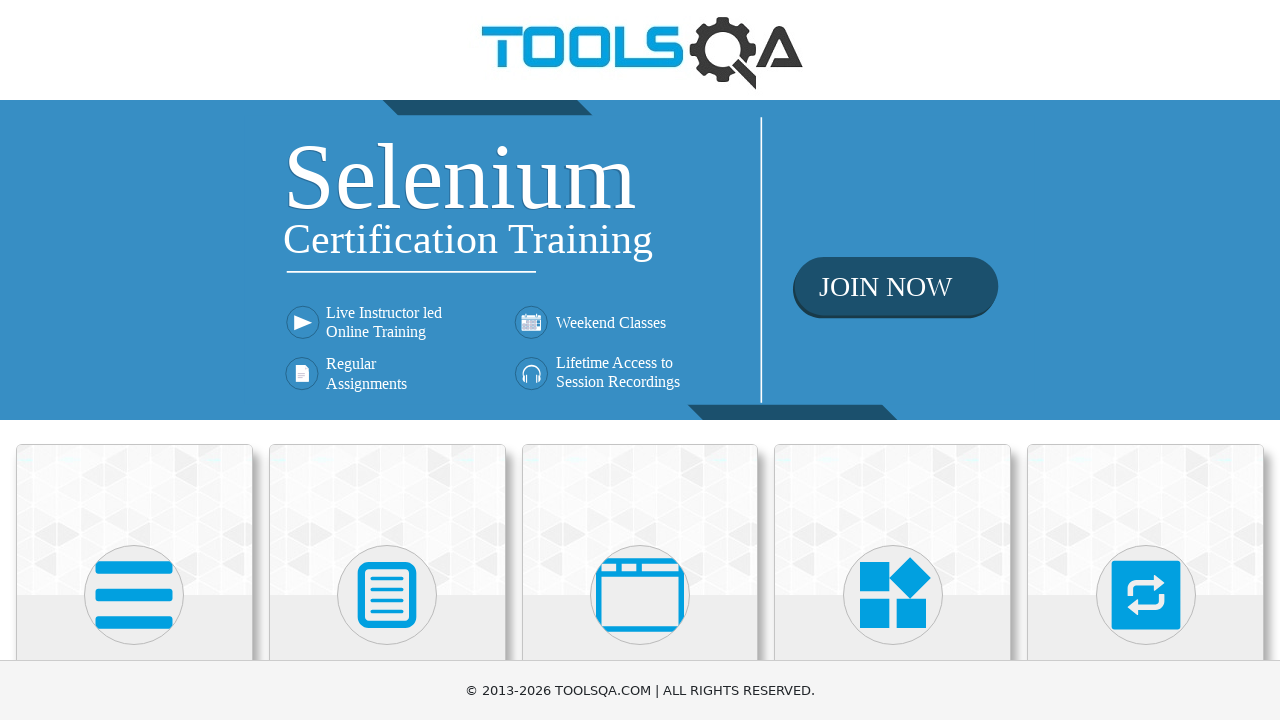

Scrolled down 400px to reveal Forms section
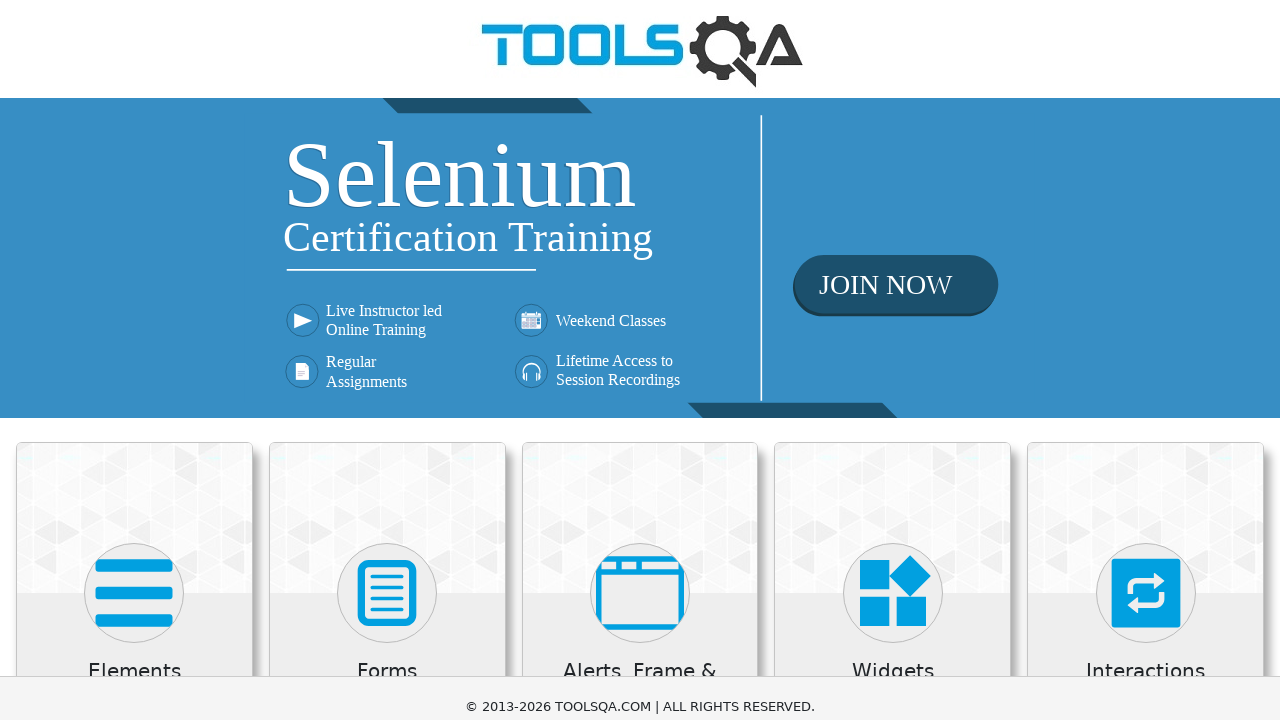

Clicked on Forms card at (387, 273) on xpath=//h5[text()='Forms']
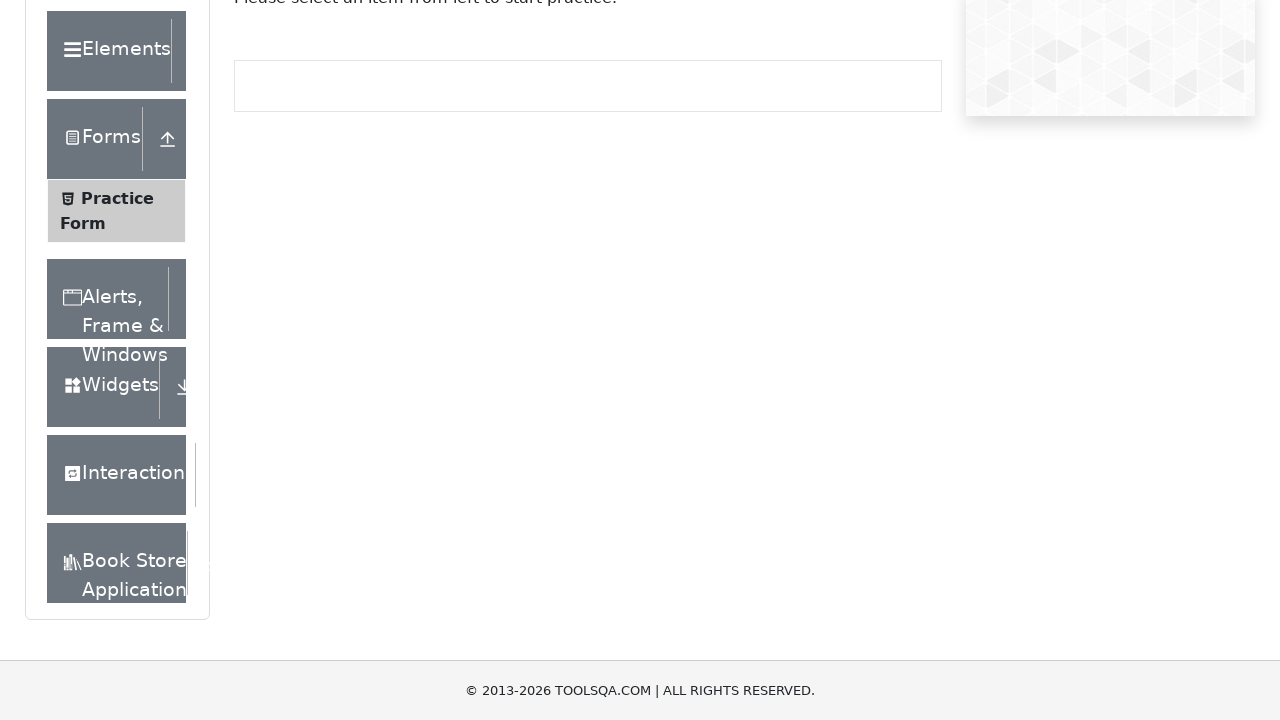

Clicked on Practice Form menu item at (117, 198) on xpath=//span[text()='Practice Form']
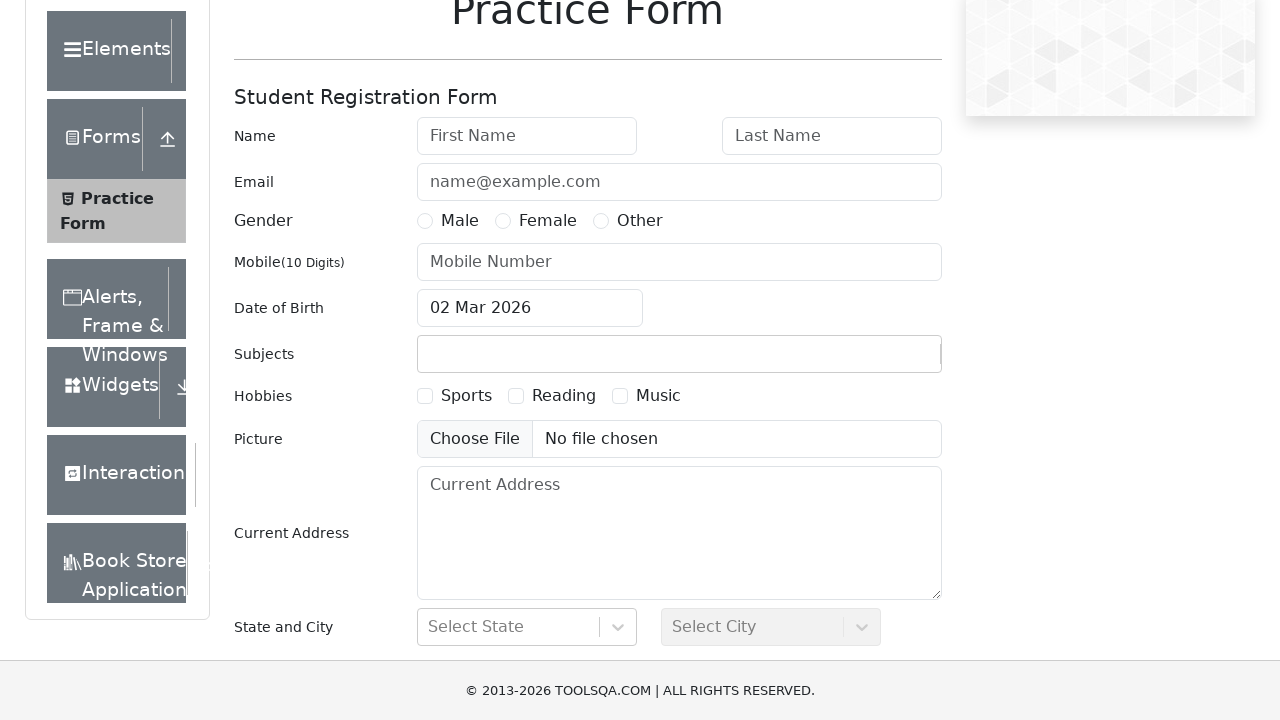

Filled first name field with 'Jonathan' on #firstName
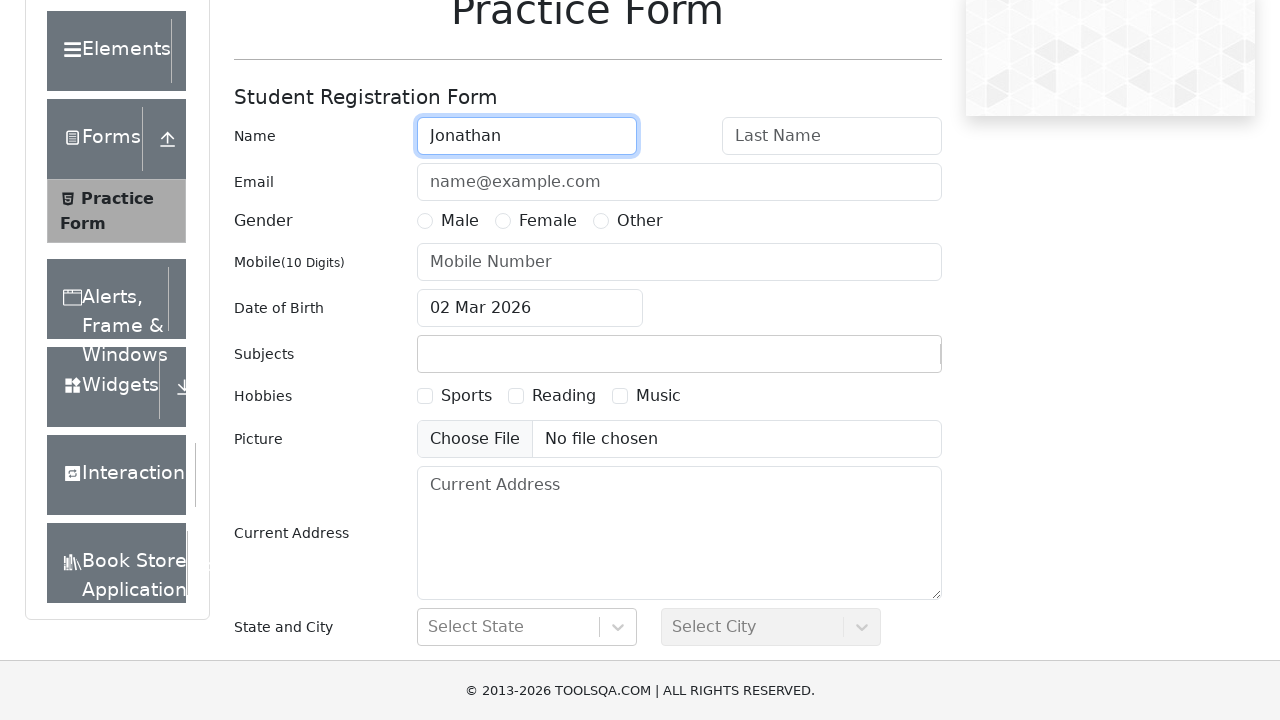

Filled last name field with 'Anderson' on #lastName
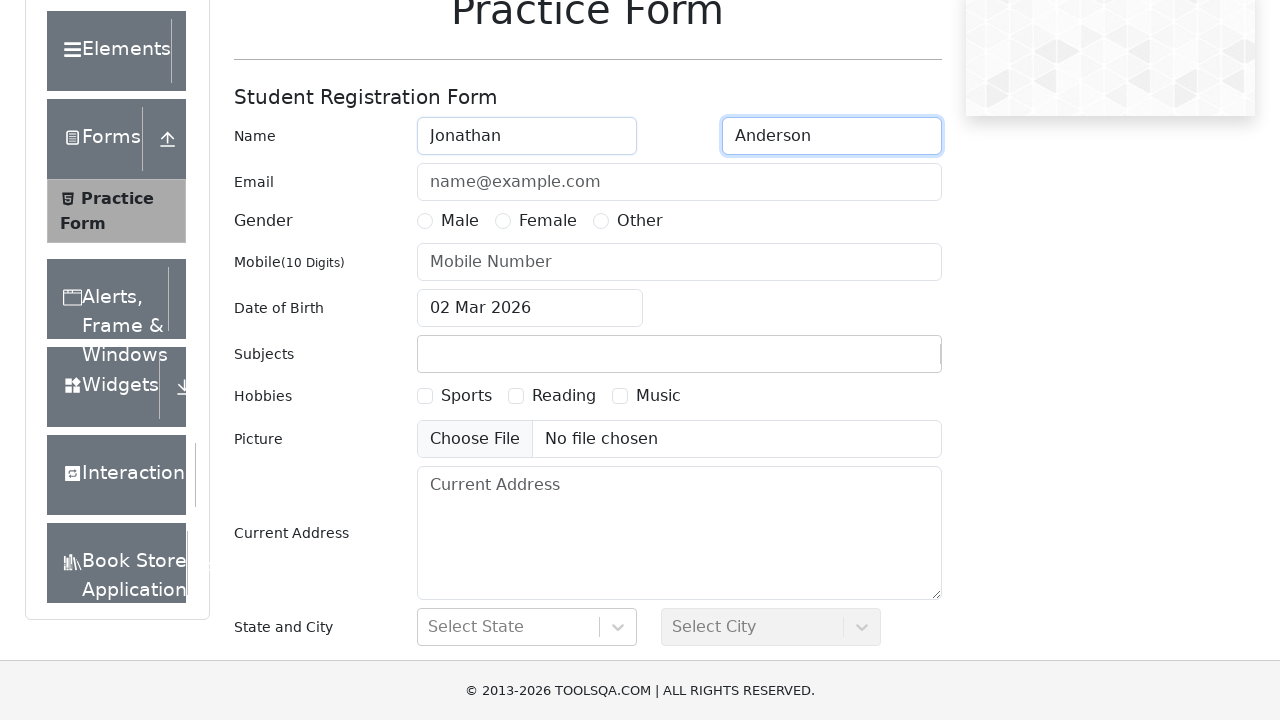

Filled email field with 'jonathan.anderson@example.com' on #userEmail
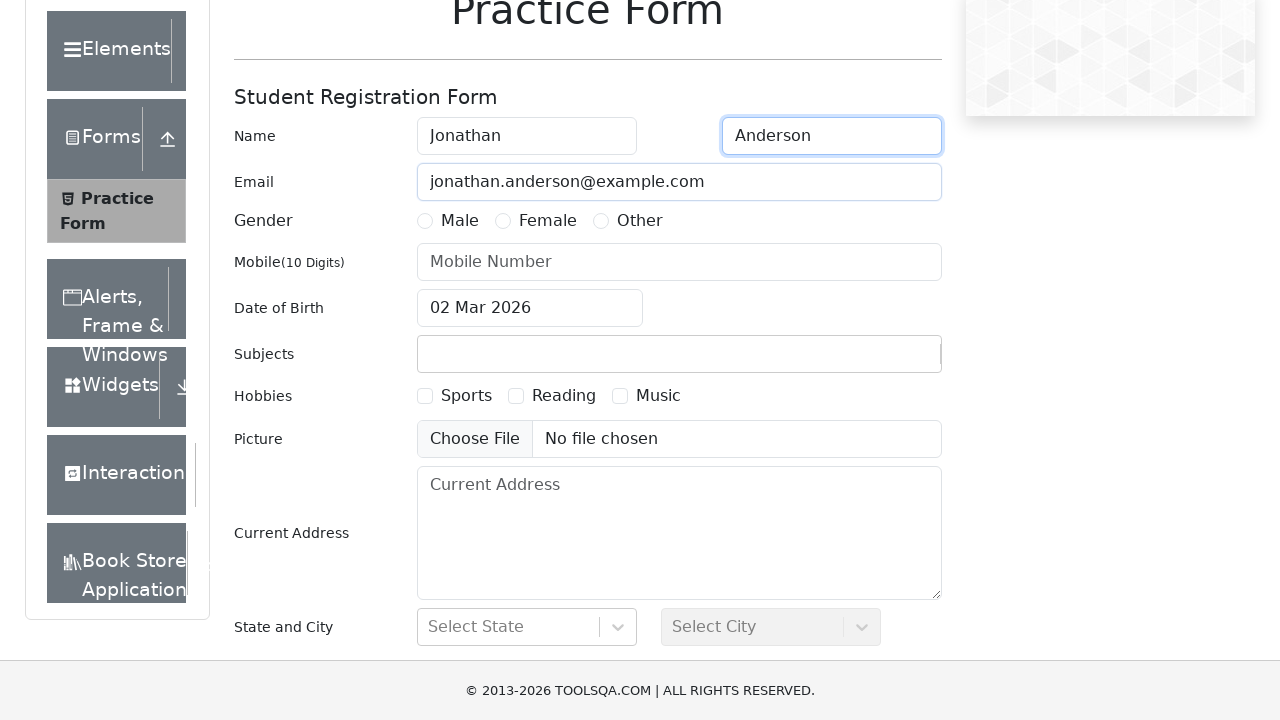

Filled mobile number field with '4095551234' on input[placeholder='Mobile Number']
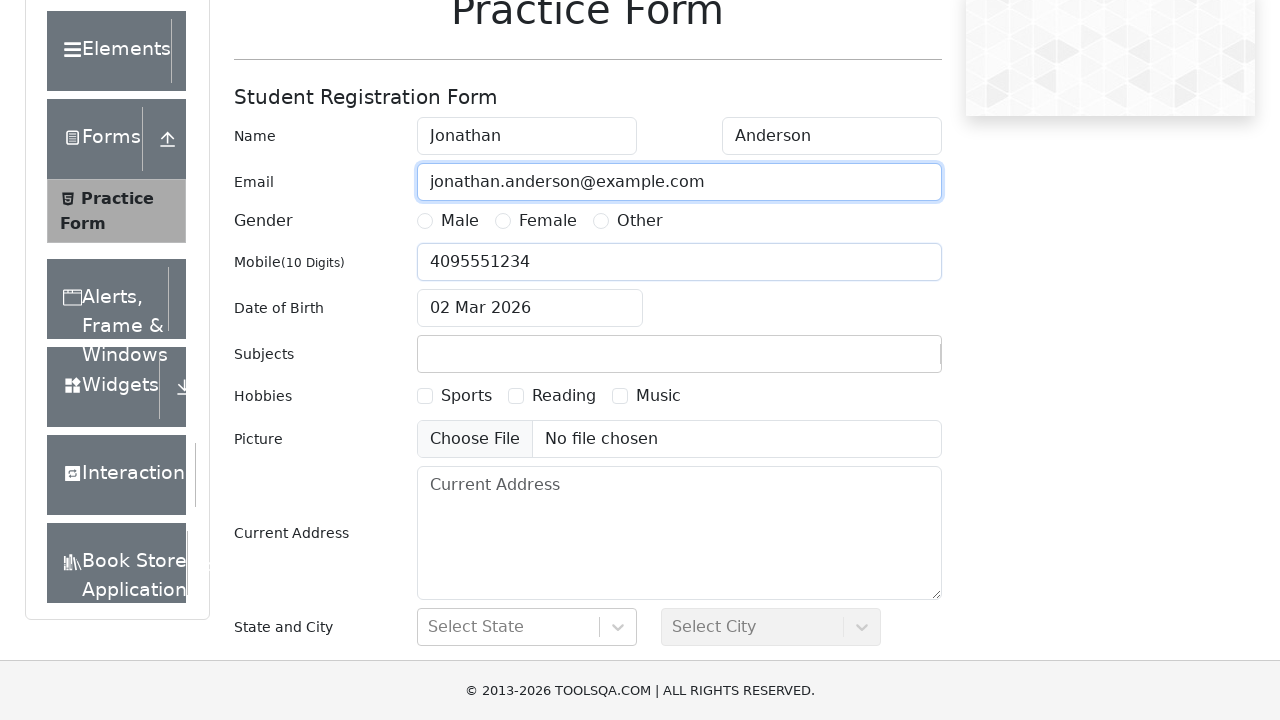

Selected 'Other' gender option at (640, 221) on xpath=//label[@for='gender-radio-3']
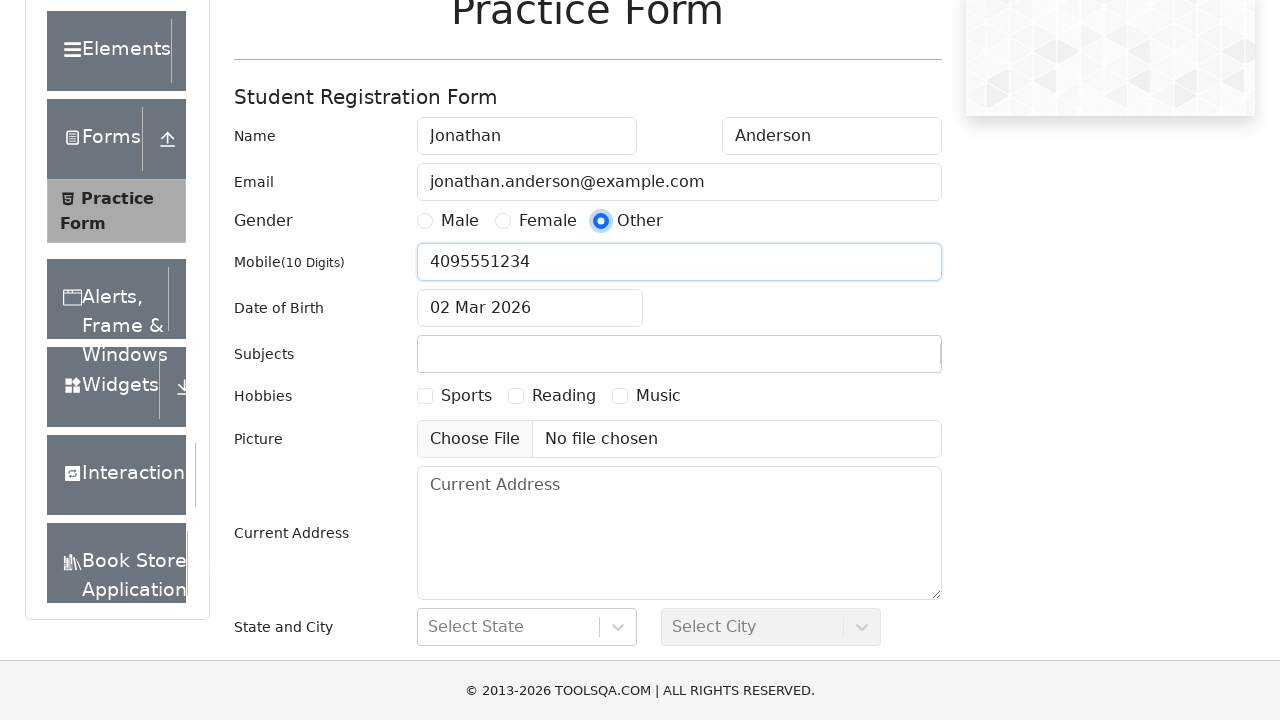

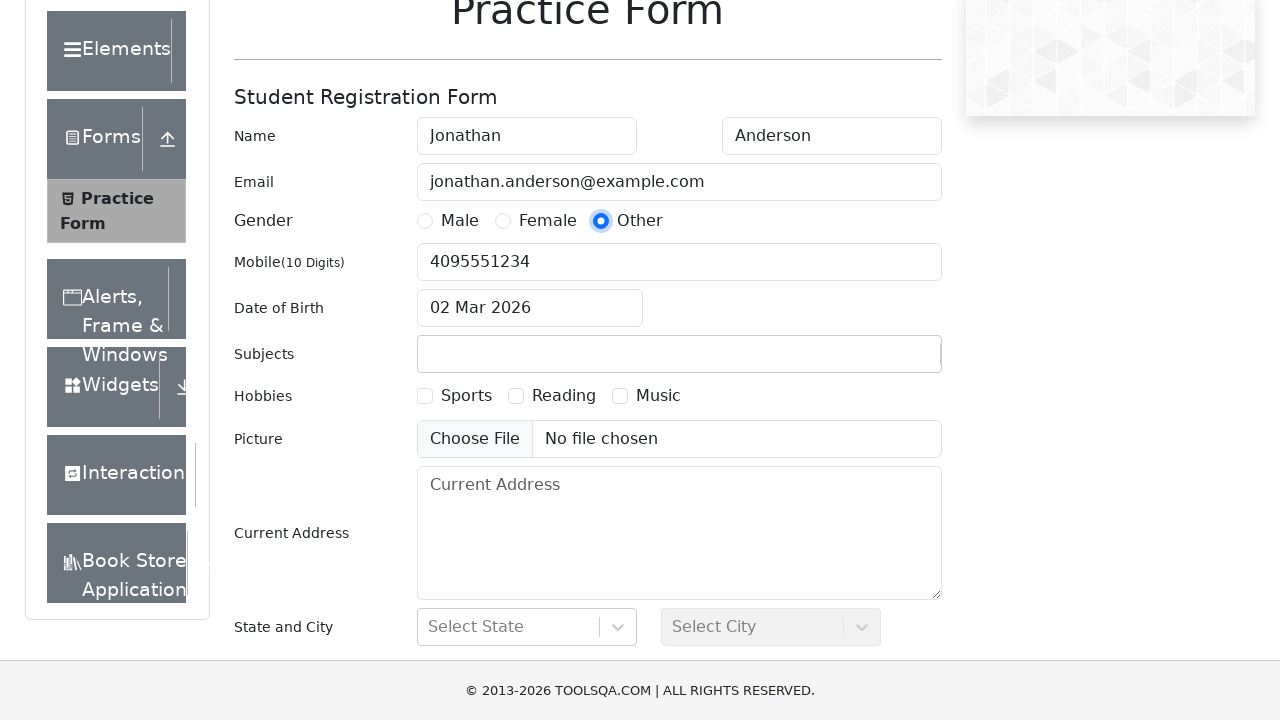